Tests dynamic loading by clicking a start button and waiting for content to appear

Starting URL: https://automationfc.github.io/dynamic-loading/

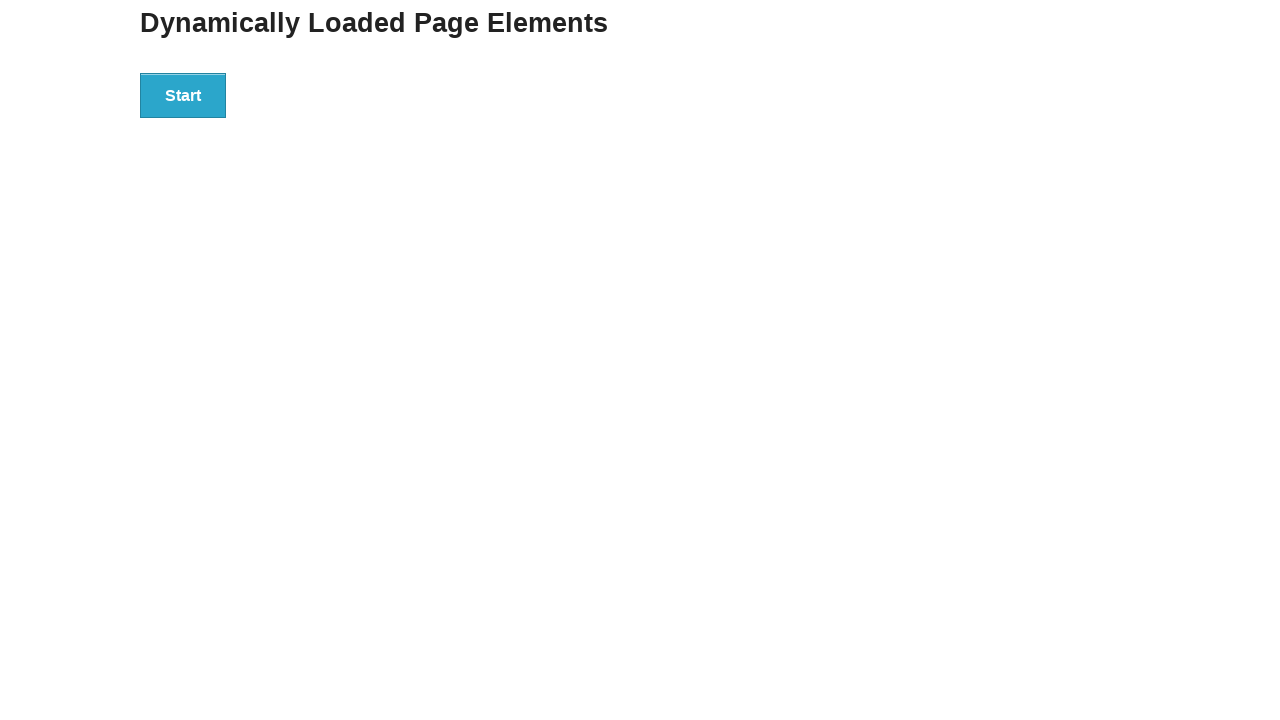

Clicked start button to trigger dynamic loading at (183, 95) on #start > button
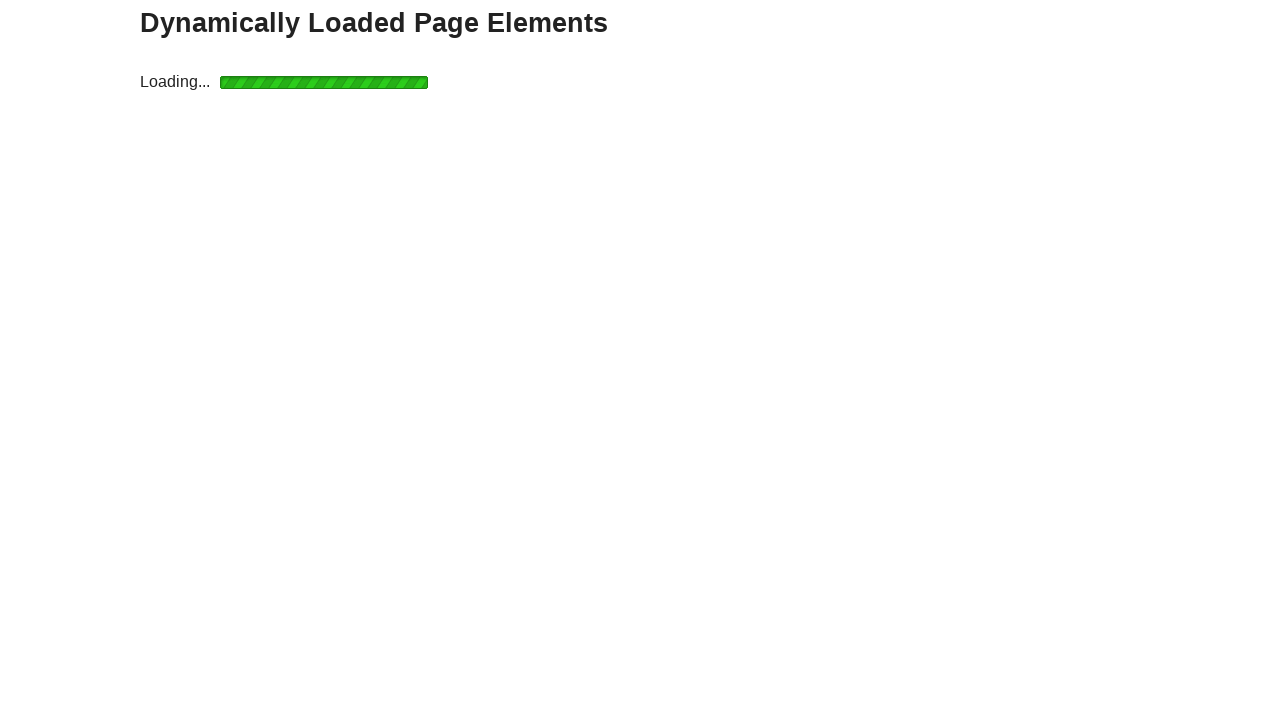

Waited for 'Hello World!' message to appear and become visible
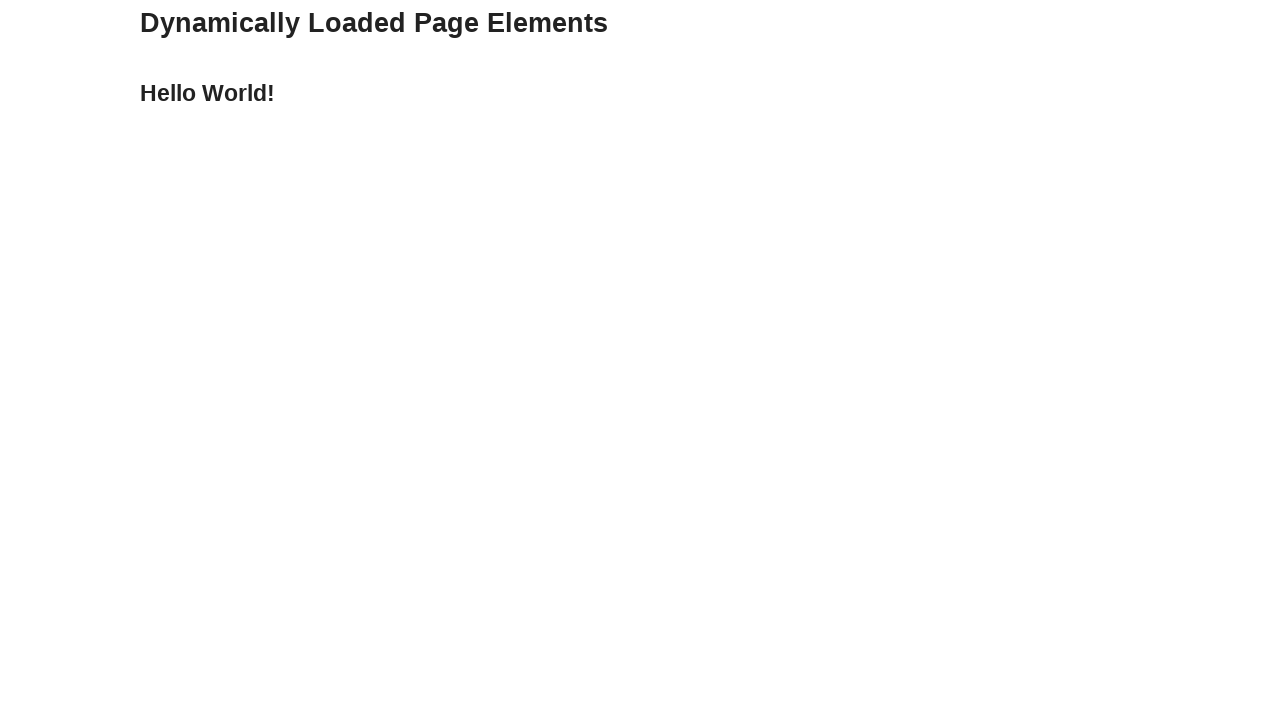

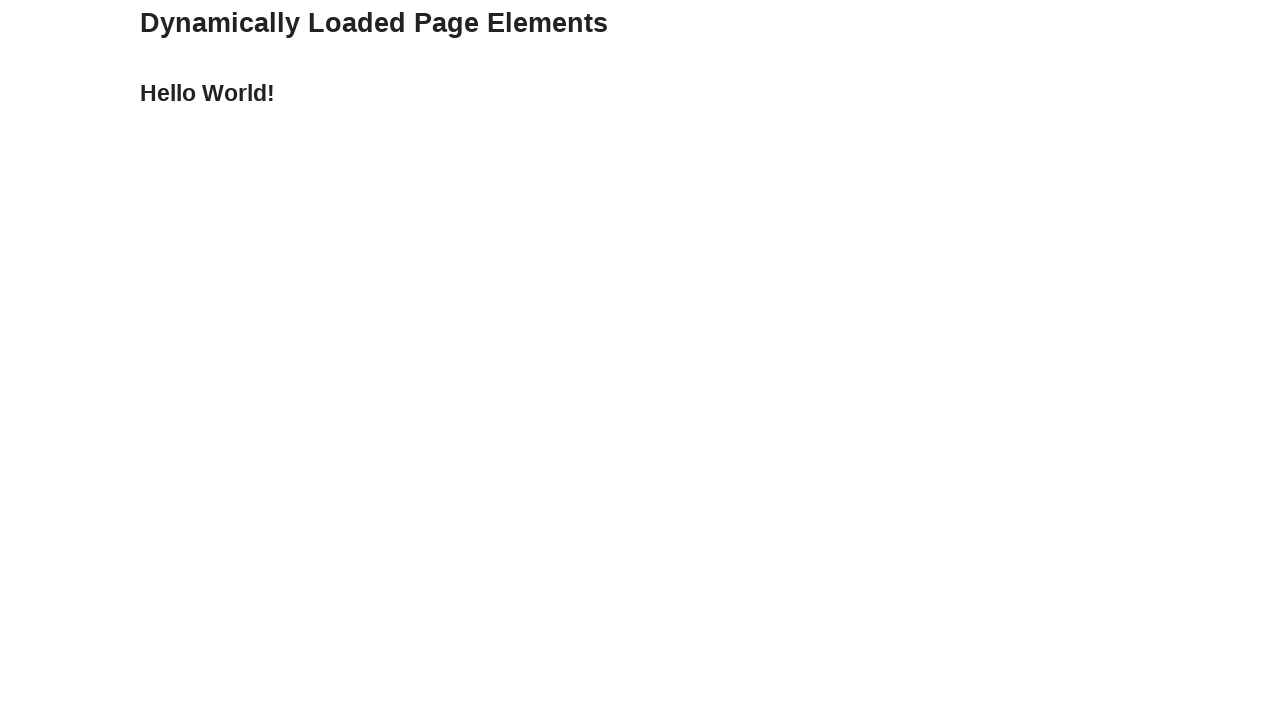